Tests relative locator functionality by finding and interacting with input elements positioned relative to other elements on an automation practice page

Starting URL: https://rahulshettyacademy.com/AutomationPractice/

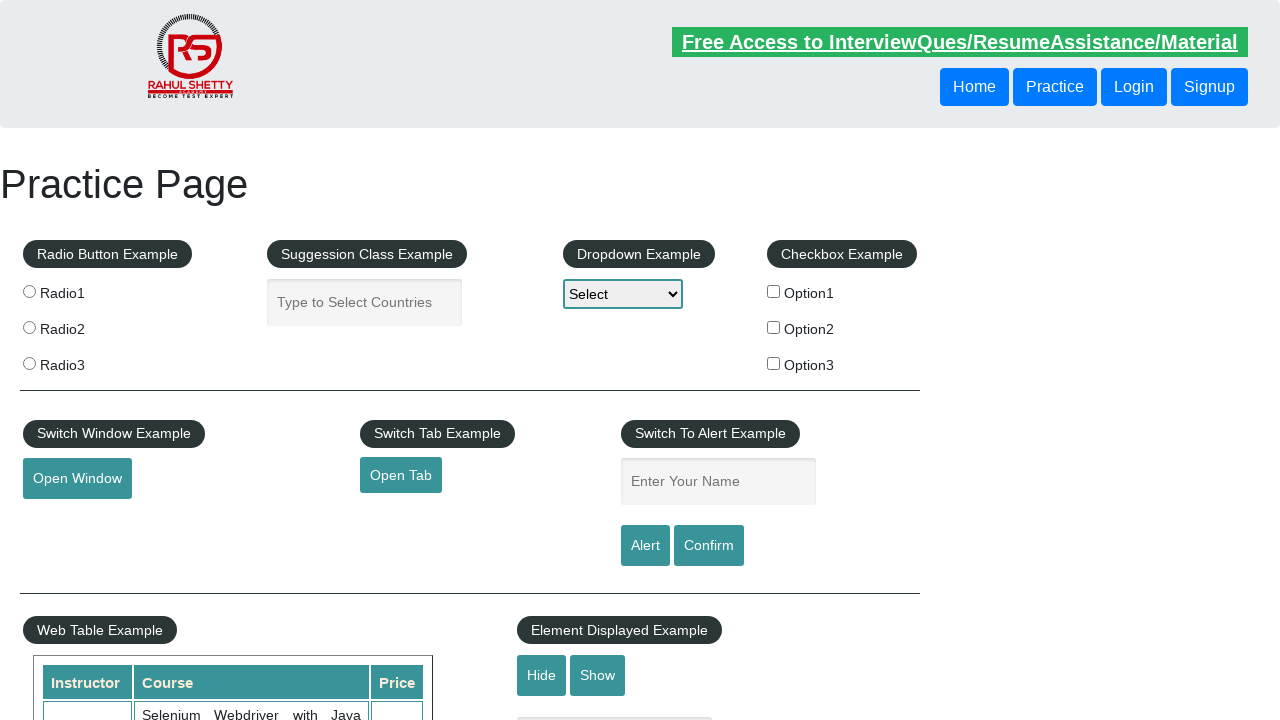

Located alert button element by ID
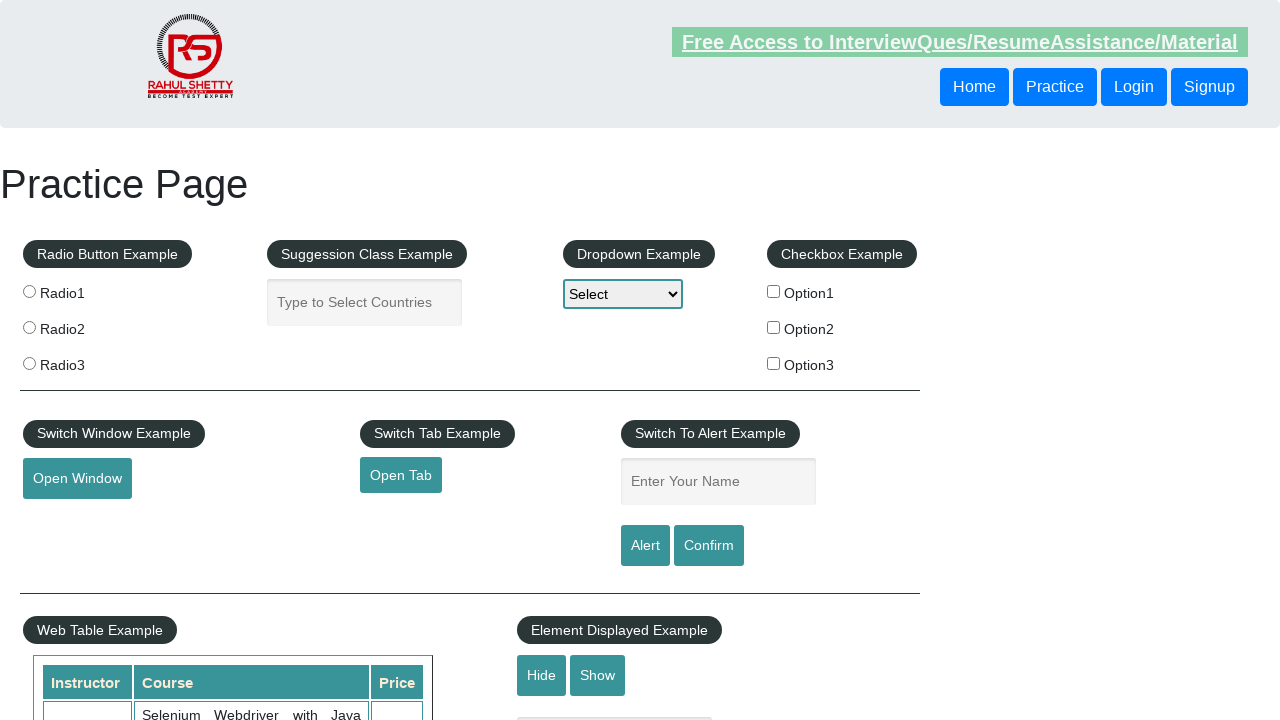

Filled input field above alert button with 'vitthal' on input >> internal:has="~ #alertbtn" >> nth=0
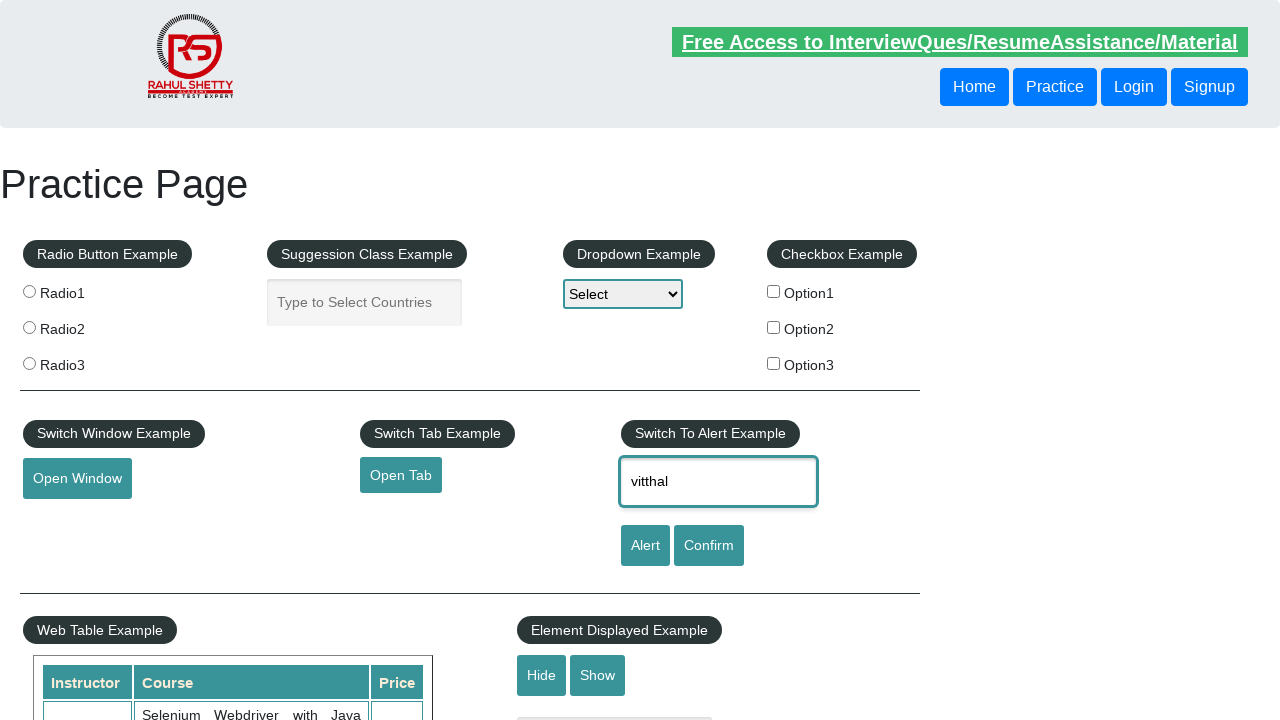

Located suggestion class example legend element
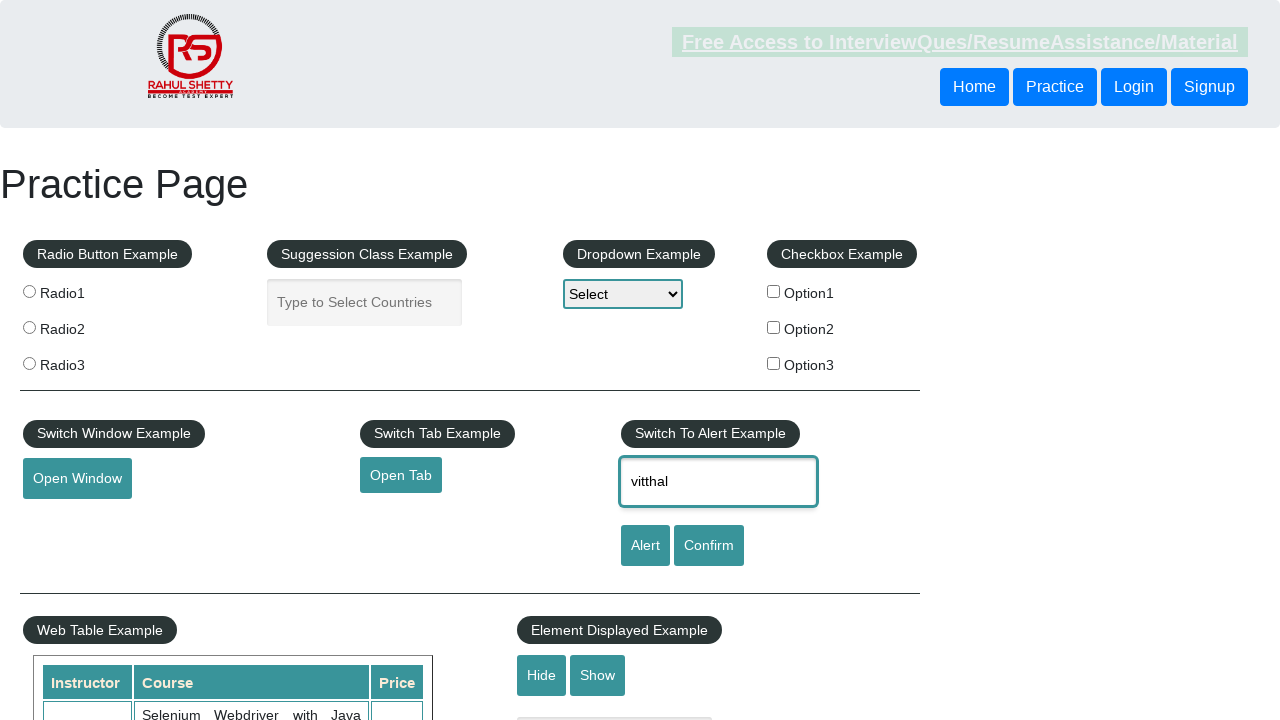

Filled autocomplete input field with 'mahesh' on #autocomplete
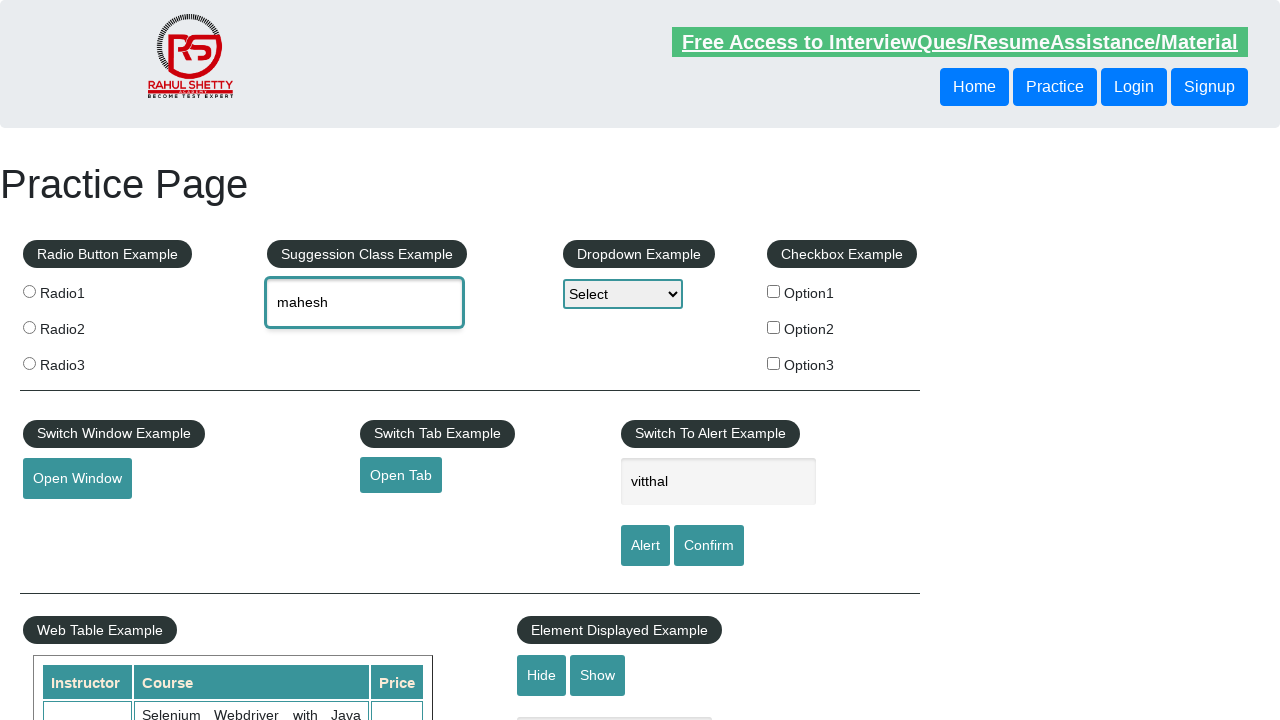

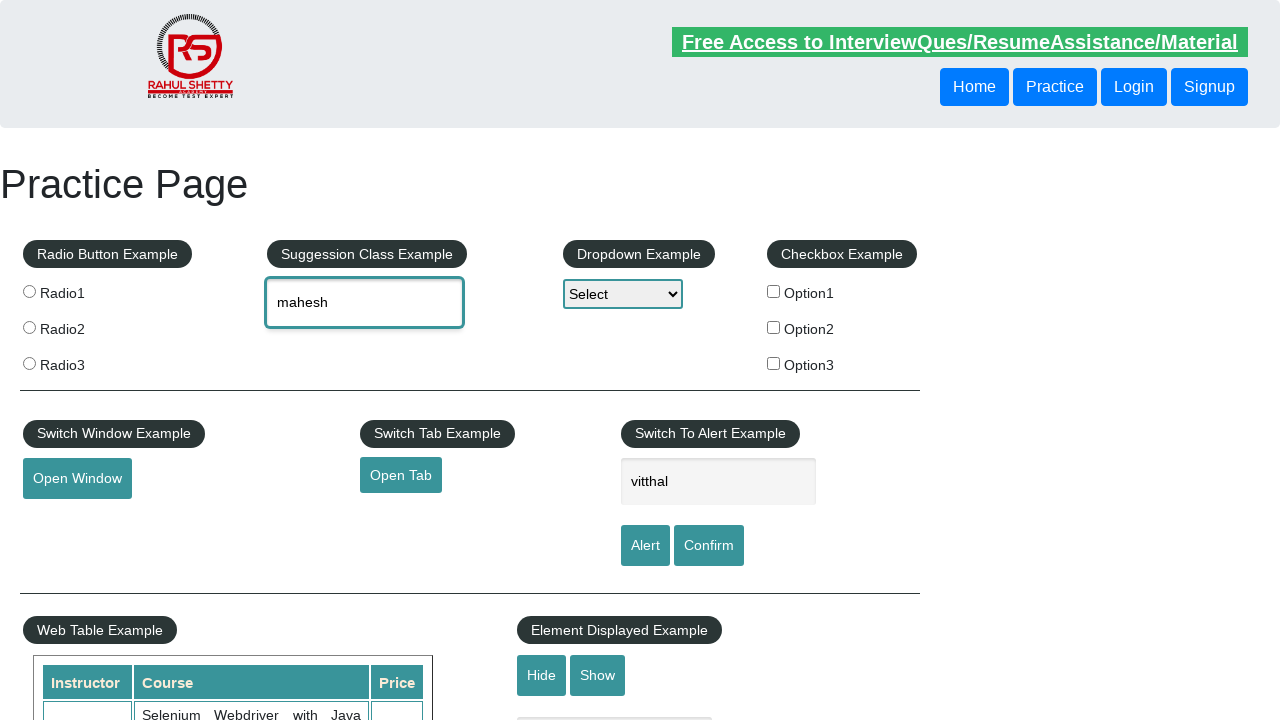